Tests a dynamic pricing page by waiting for a specific price to appear, booking when the price reaches $100, and solving a mathematical calculation challenge

Starting URL: http://suninjuly.github.io/explicit_wait2.html

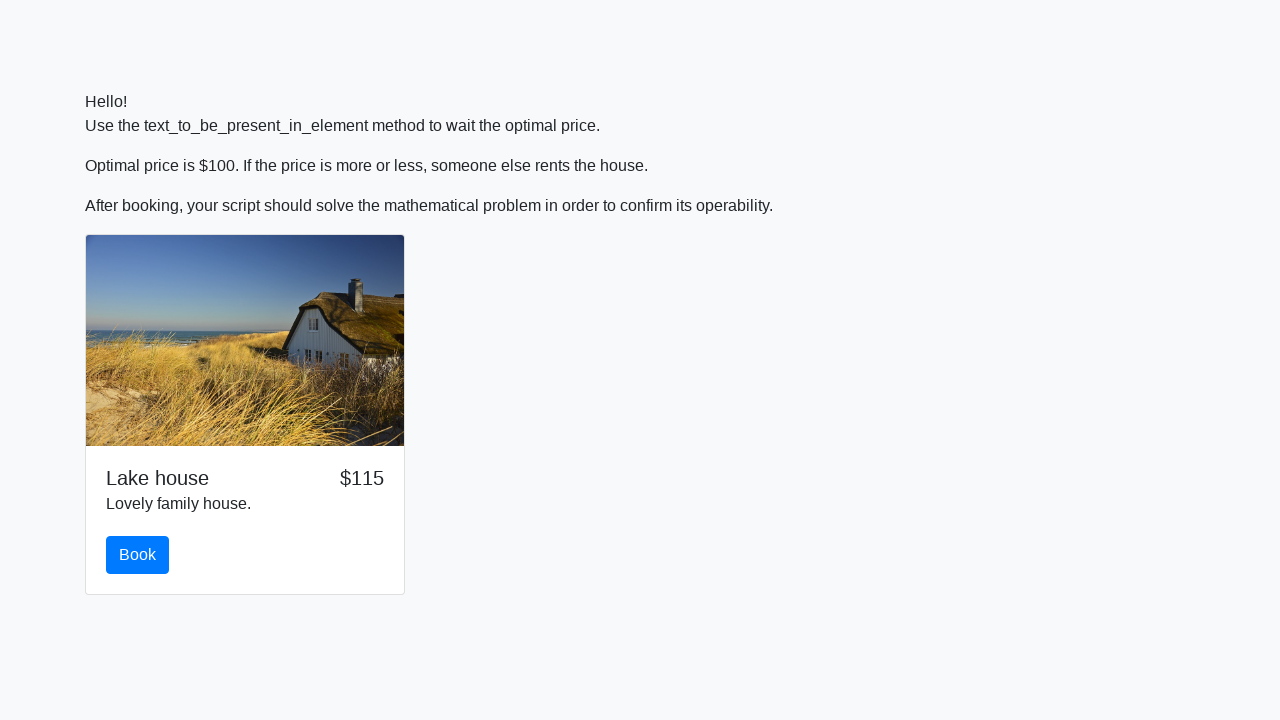

Waited for price to reach $100
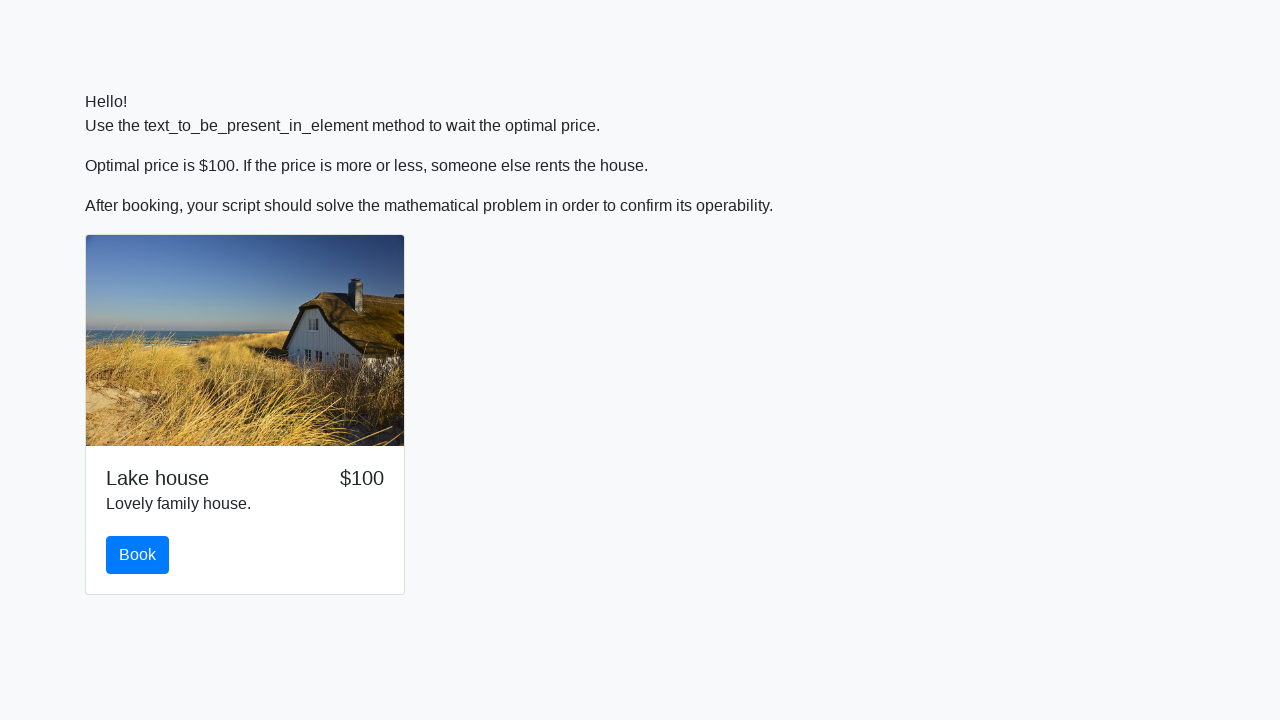

Clicked the book button at (138, 555) on #book
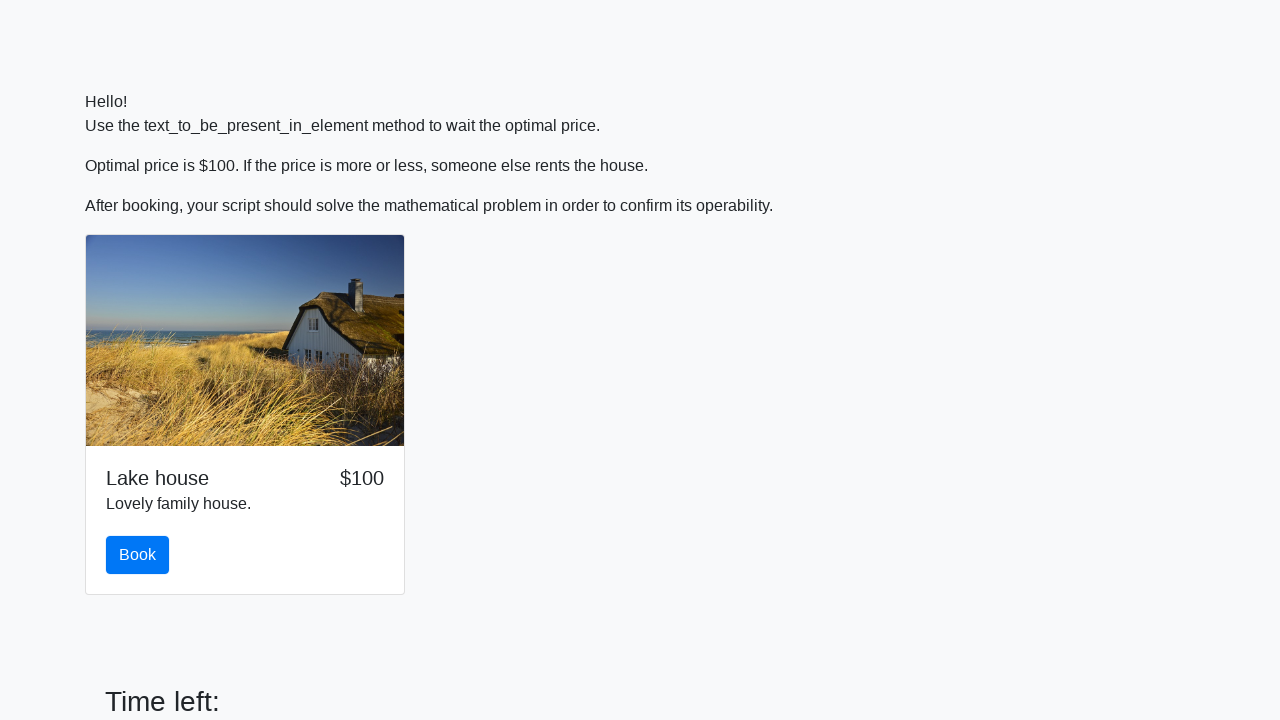

Retrieved value for calculation: 778
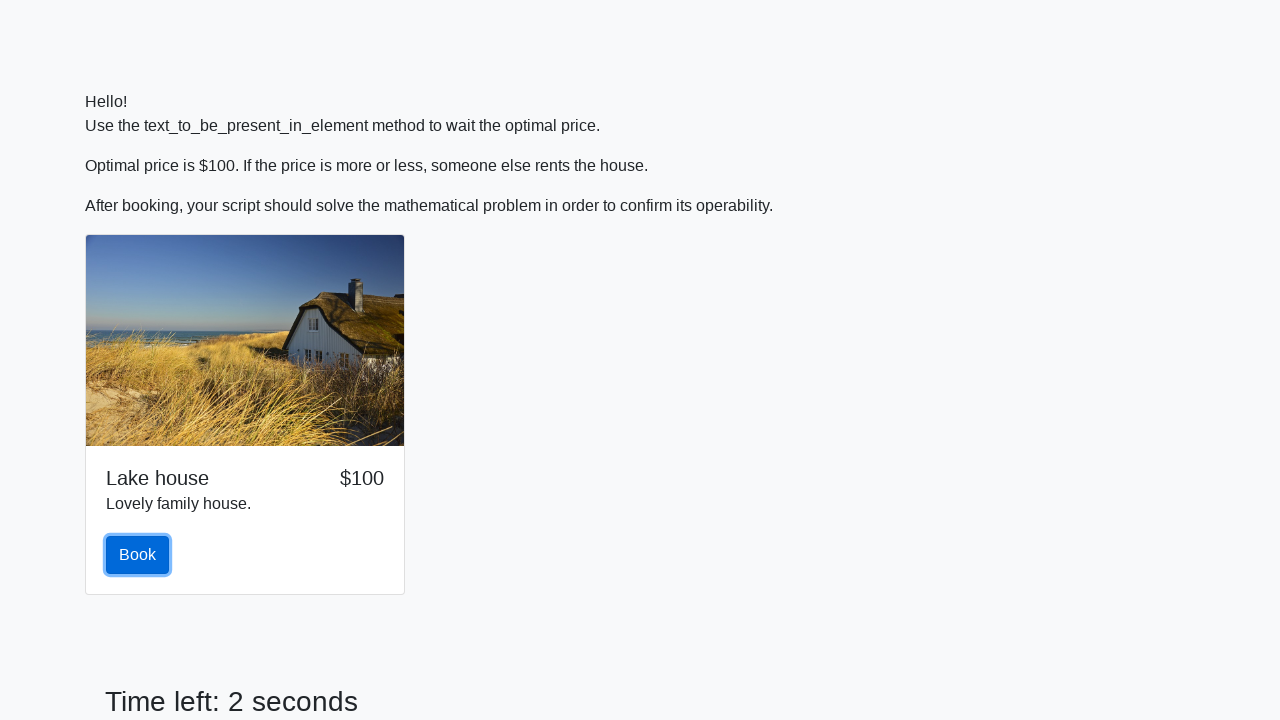

Calculated answer using mathematical formula: 2.3772113477518446
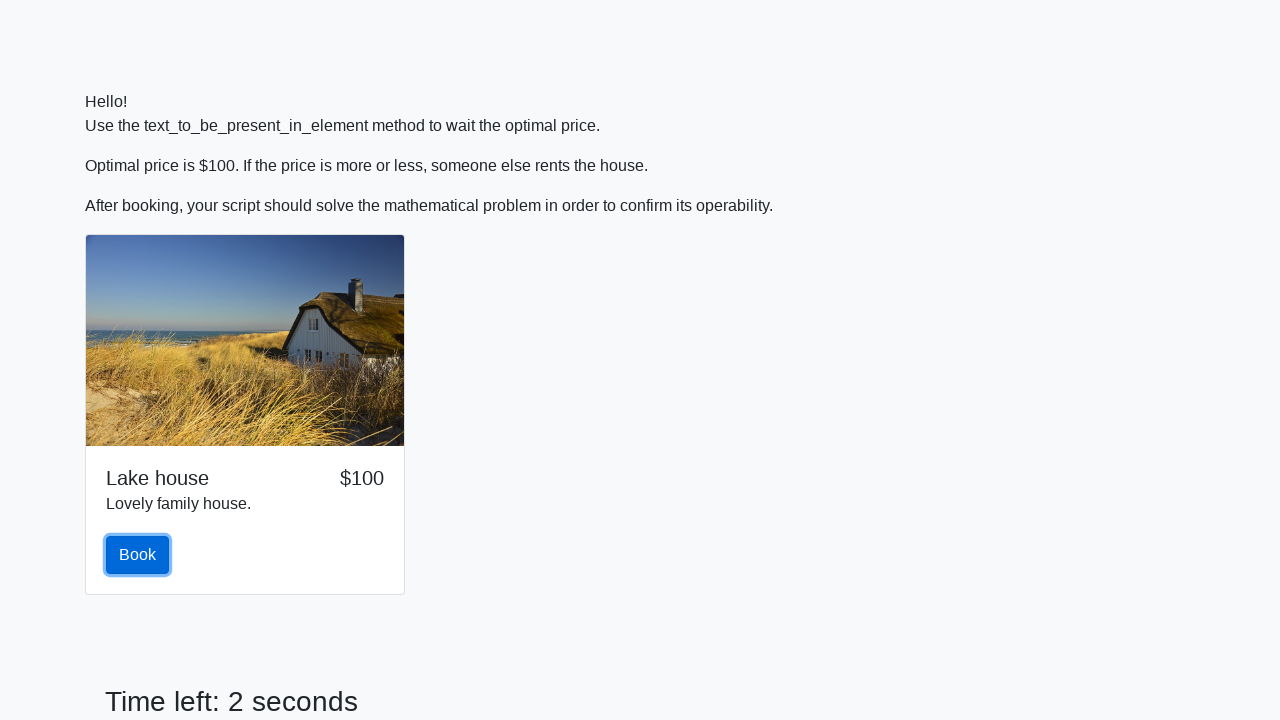

Filled in the calculated answer on #answer
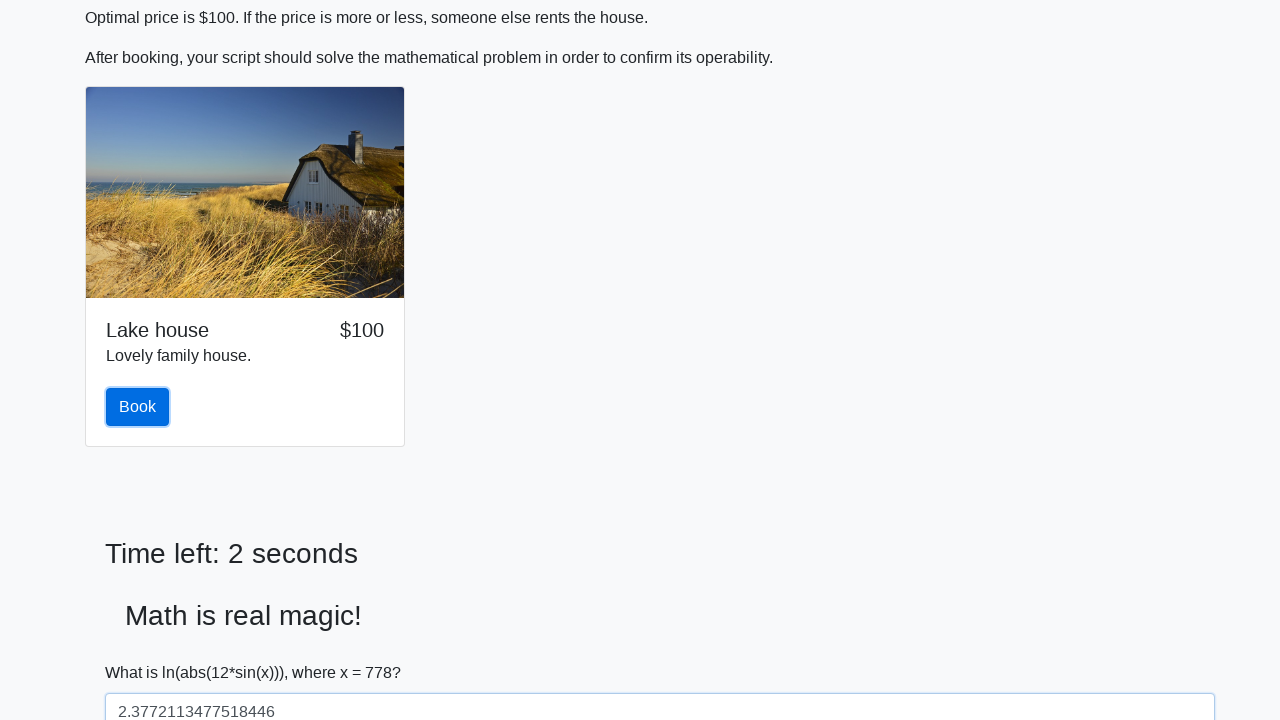

Clicked the solve button to submit answer at (143, 651) on #solve
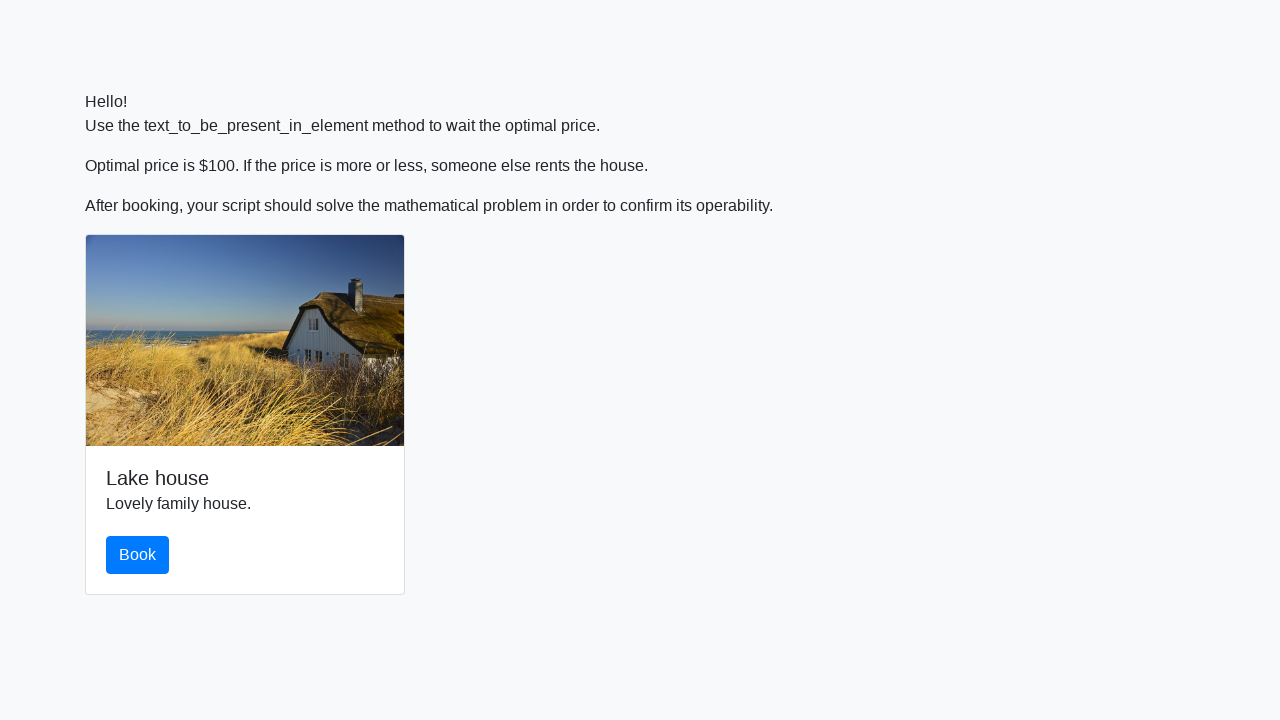

Set up dialog handler to accept alerts
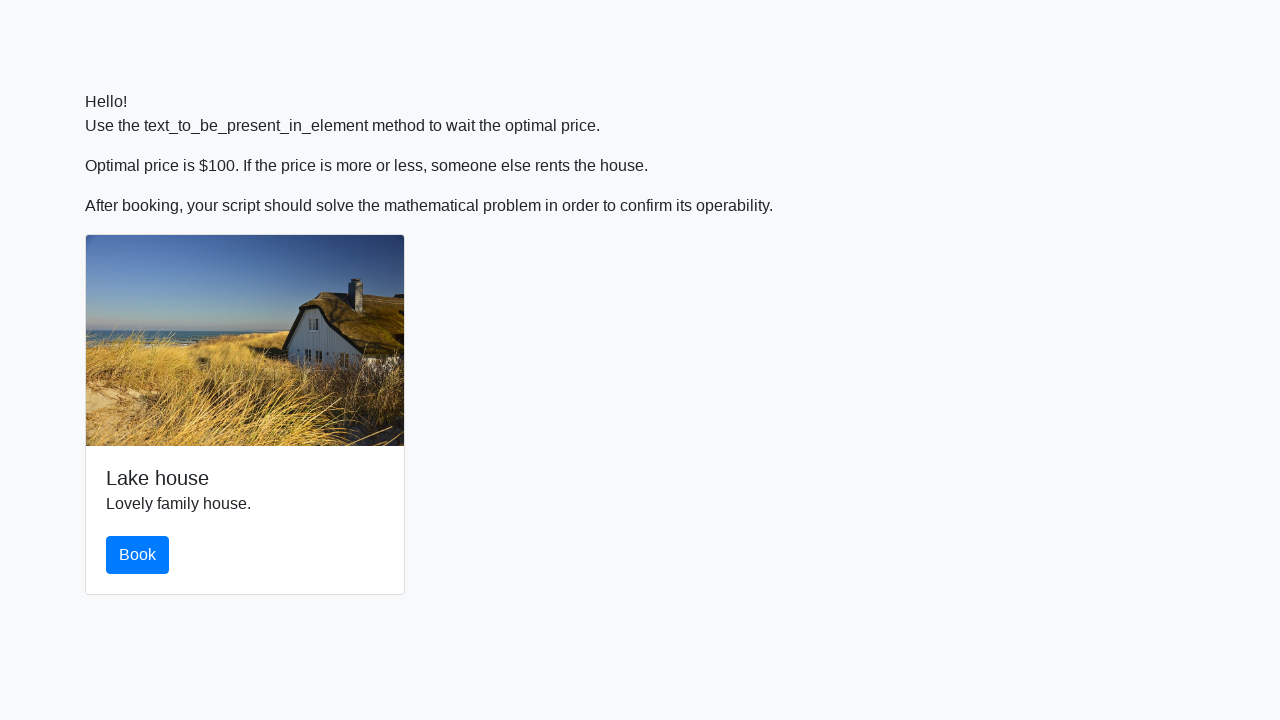

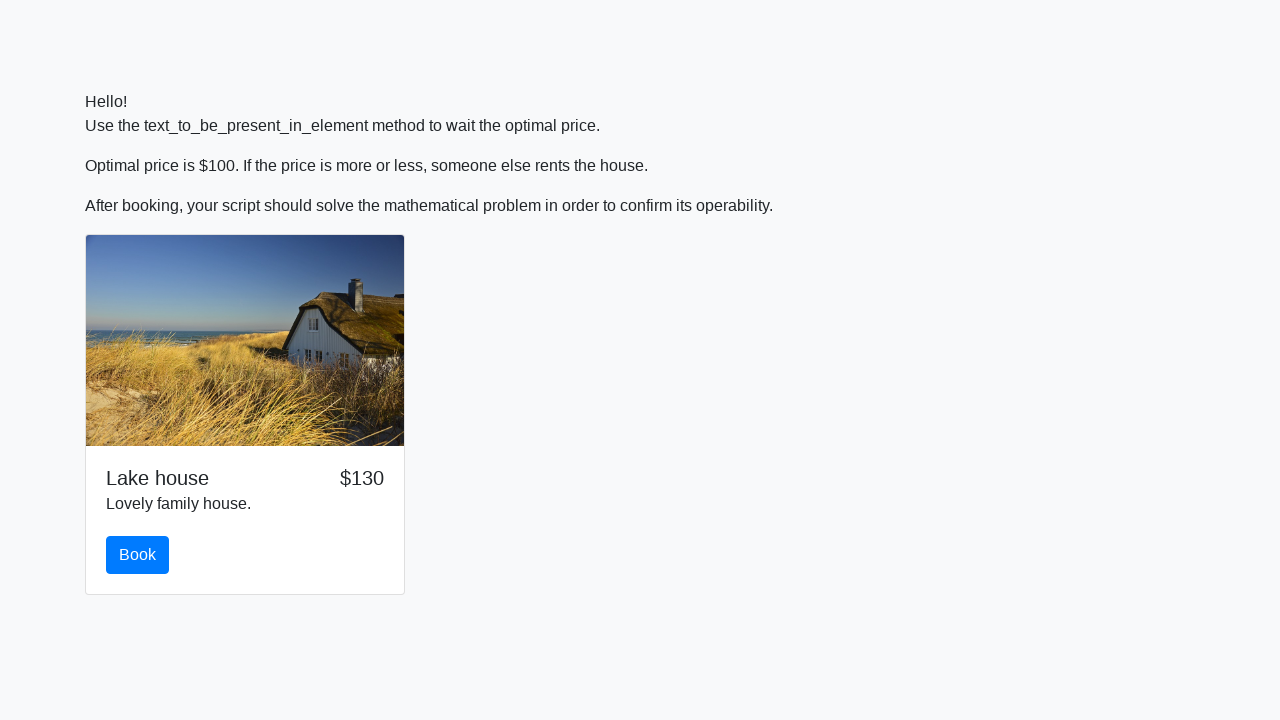